Tests mouse interaction events by clicking an element and performing a mouse button action

Starting URL: https://awesomeqa.com/selenium/mouse_interaction.html

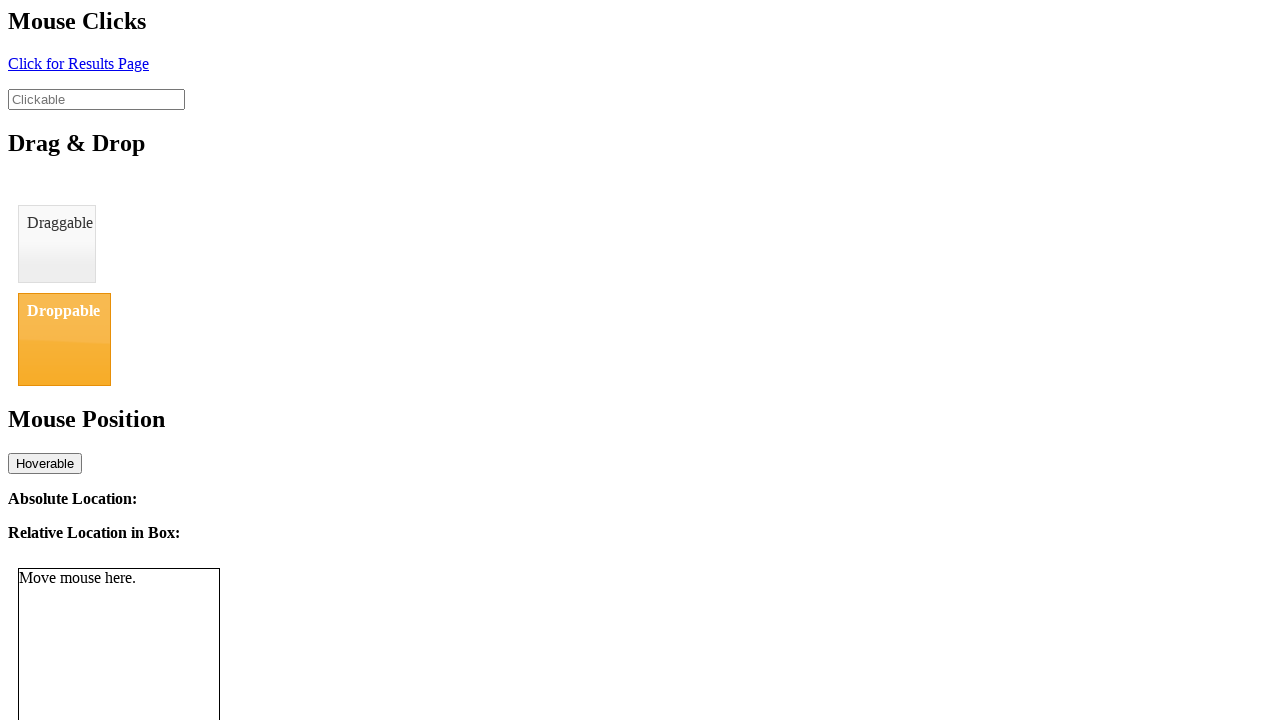

Navigated to mouse interaction test page
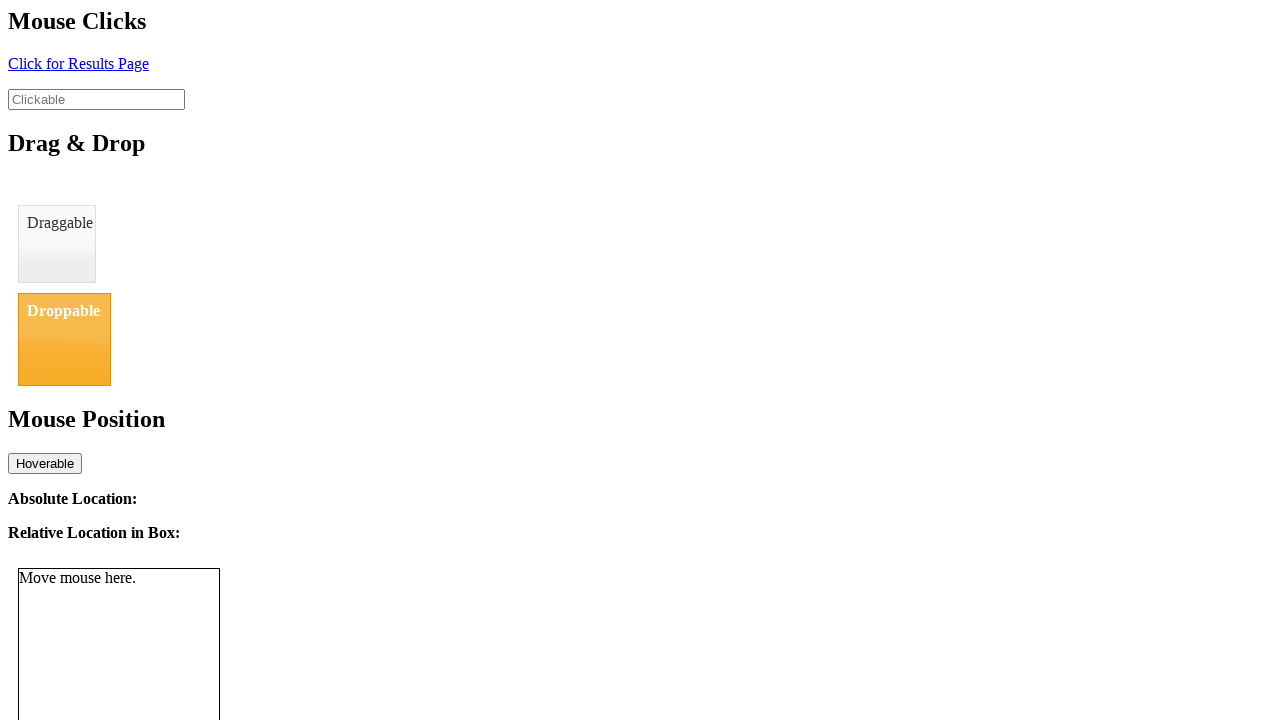

Clicked element with ID 'click' to trigger mouse event at (78, 63) on #click
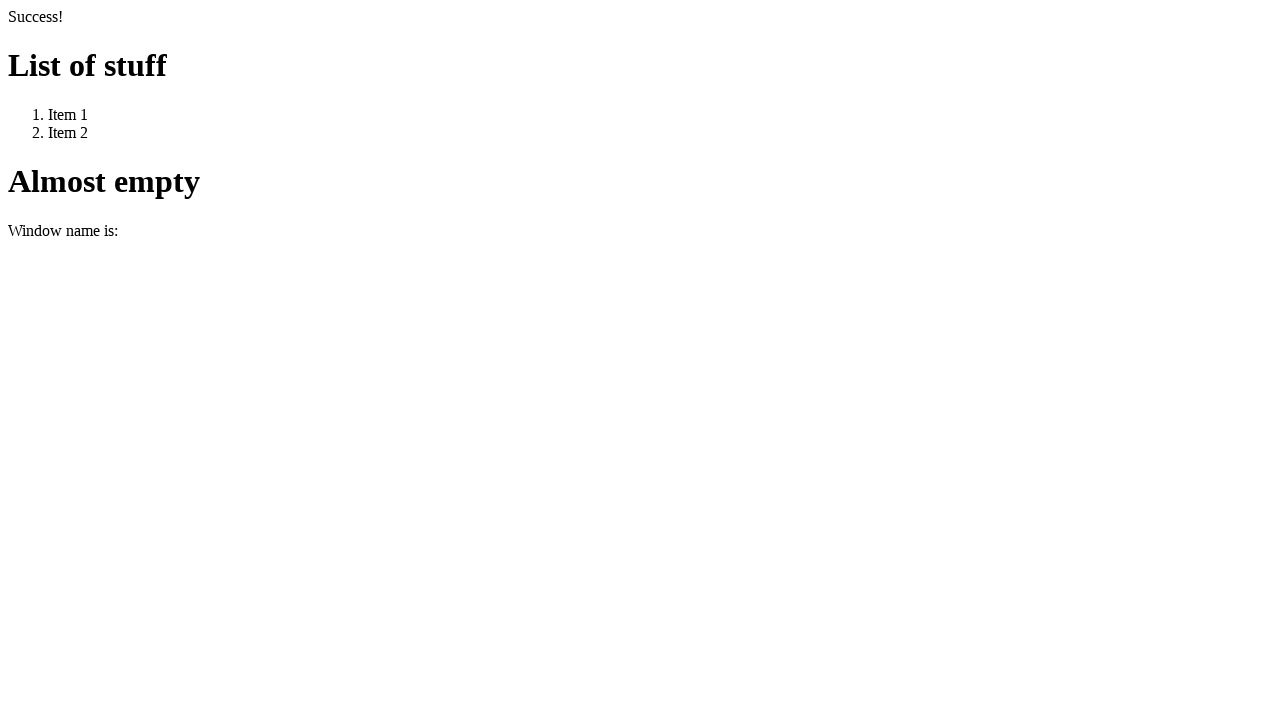

Navigated back using browser back button
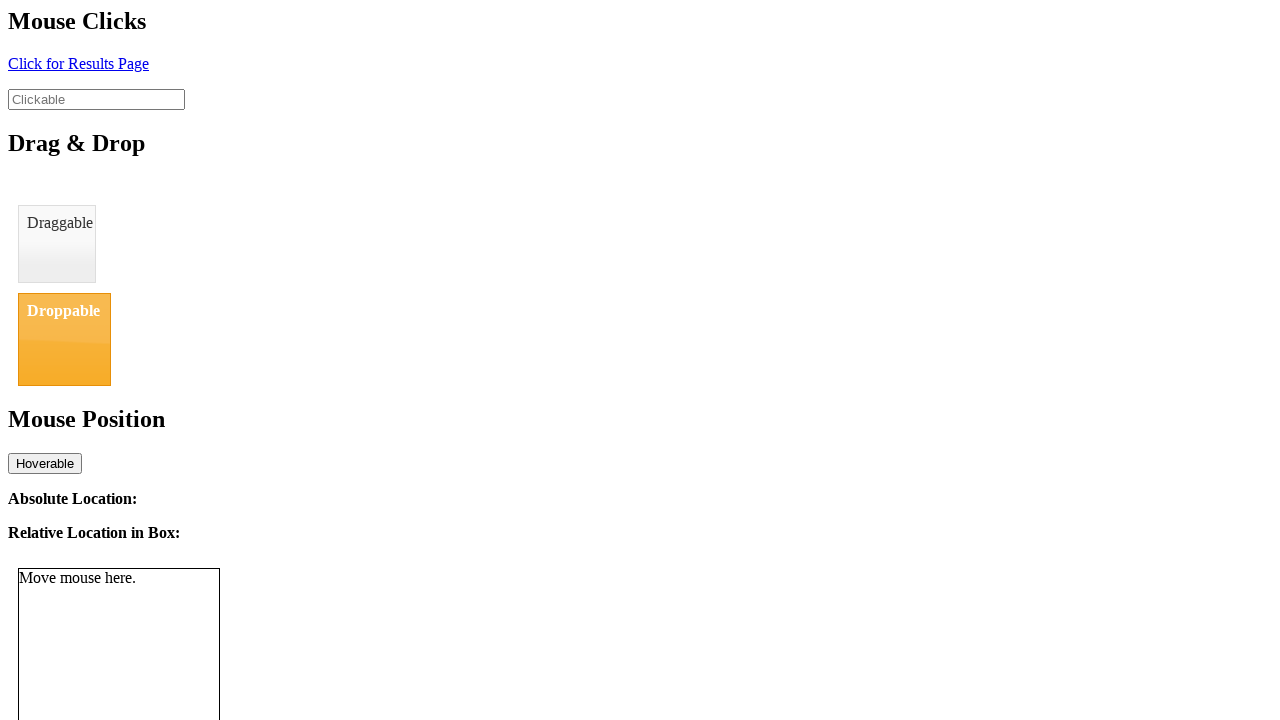

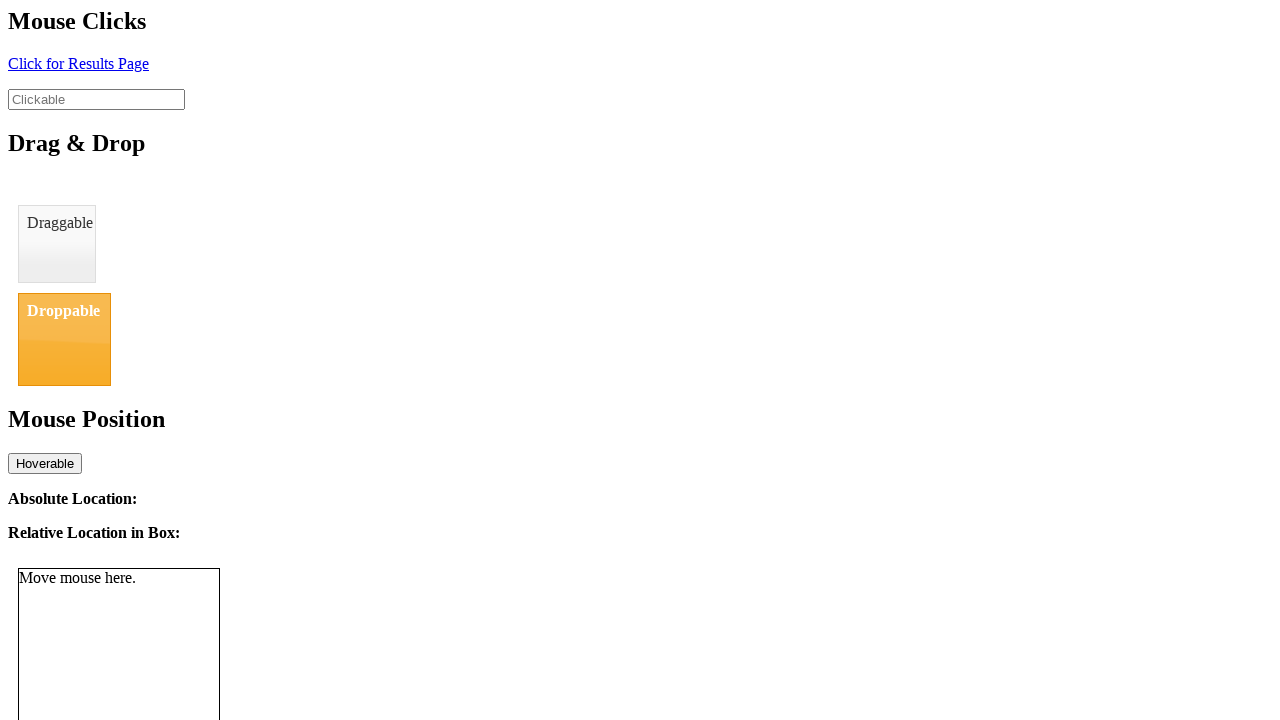